Navigates to MyPerfectResume homepage and verifies the page loads by checking the title is present

Starting URL: https://www.myperfectresume.com

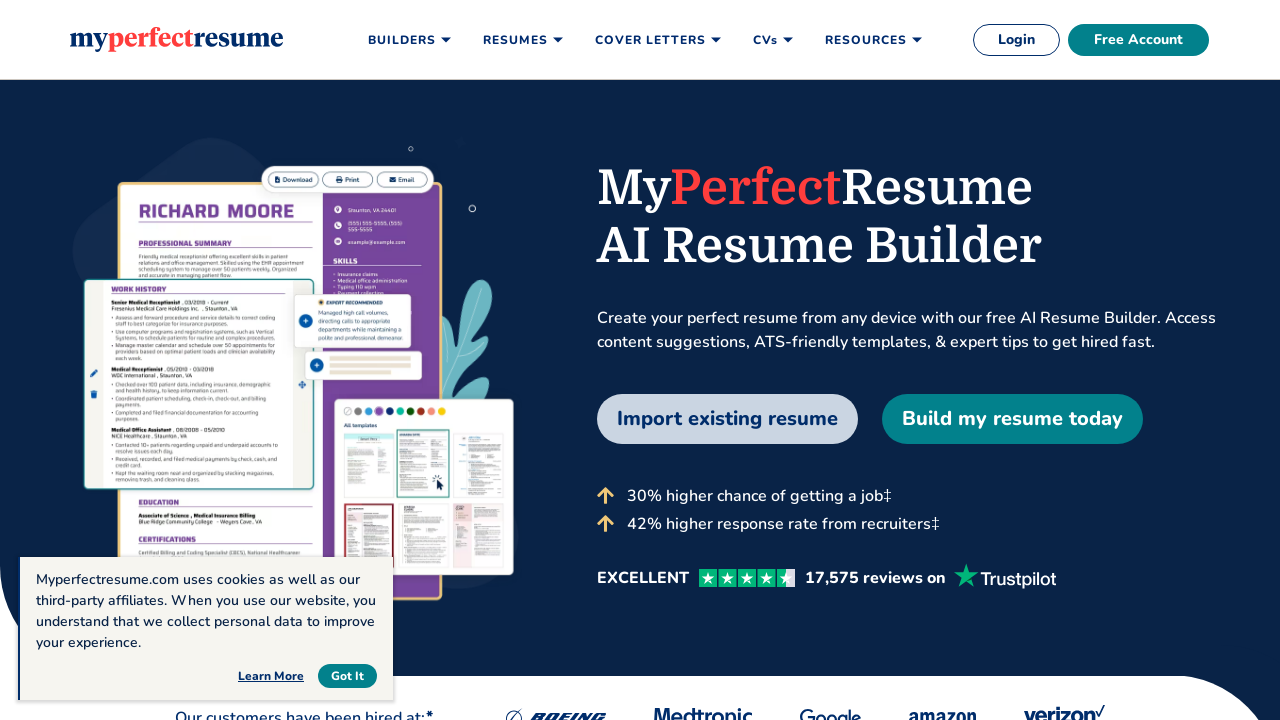

Waited for page DOM content to load
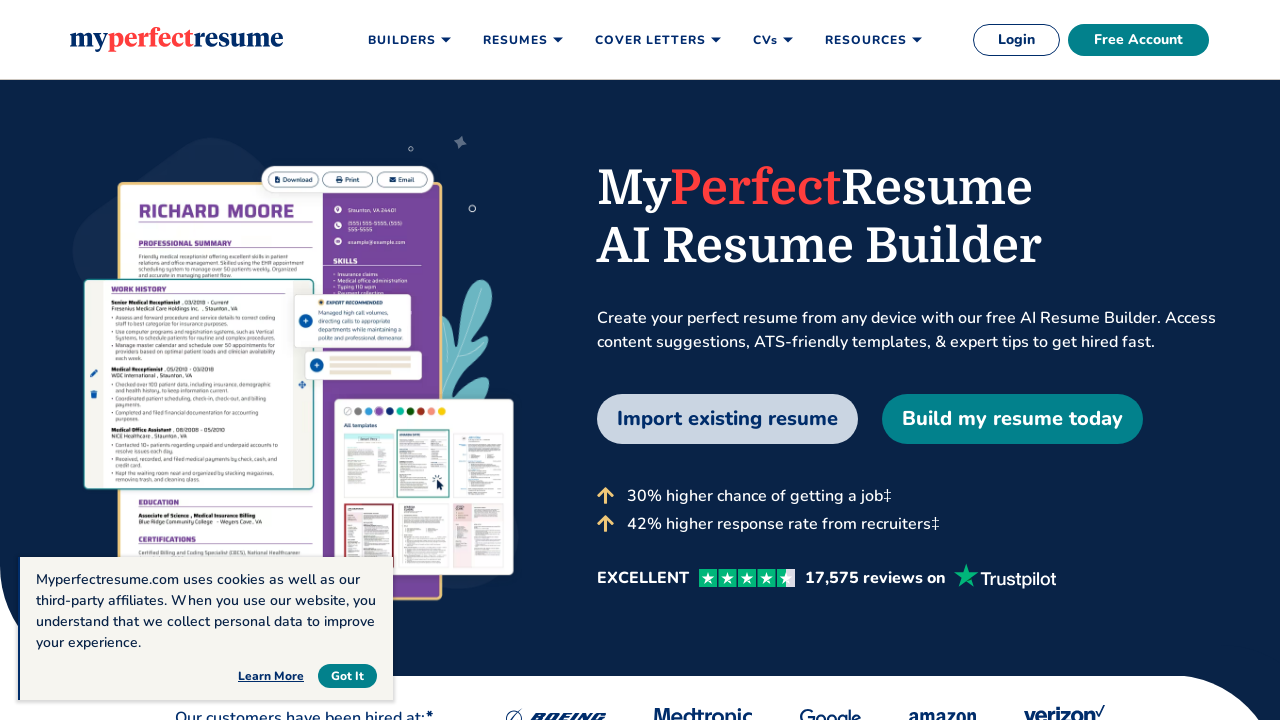

Verified page title is present and not empty
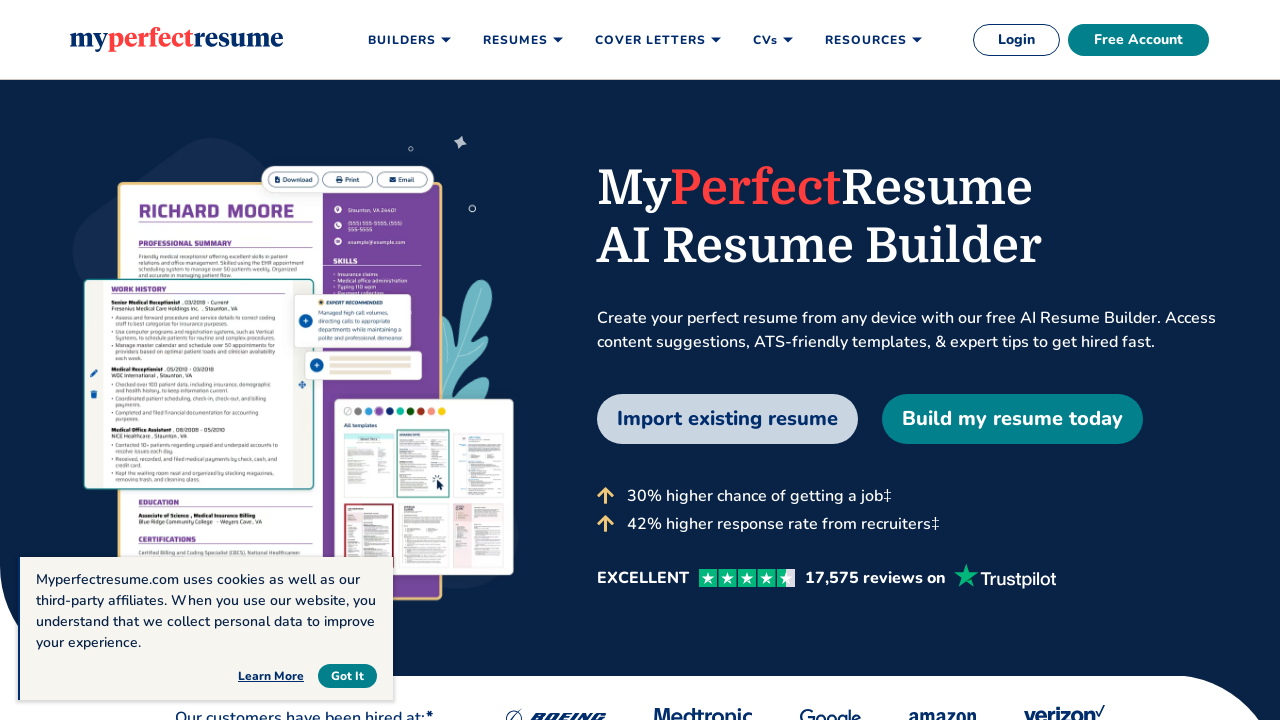

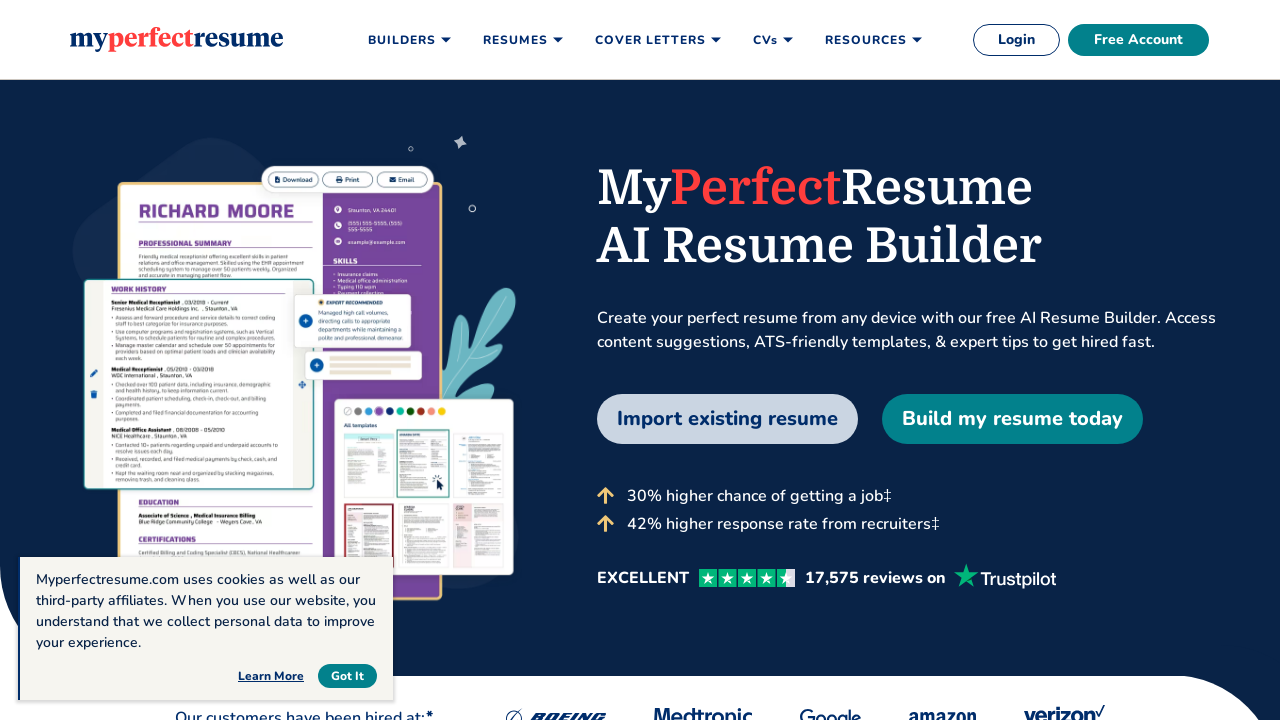